Tests a registration form by filling in first name, last name, and email fields, then submitting the form and verifying successful registration message

Starting URL: http://suninjuly.github.io/registration1.html

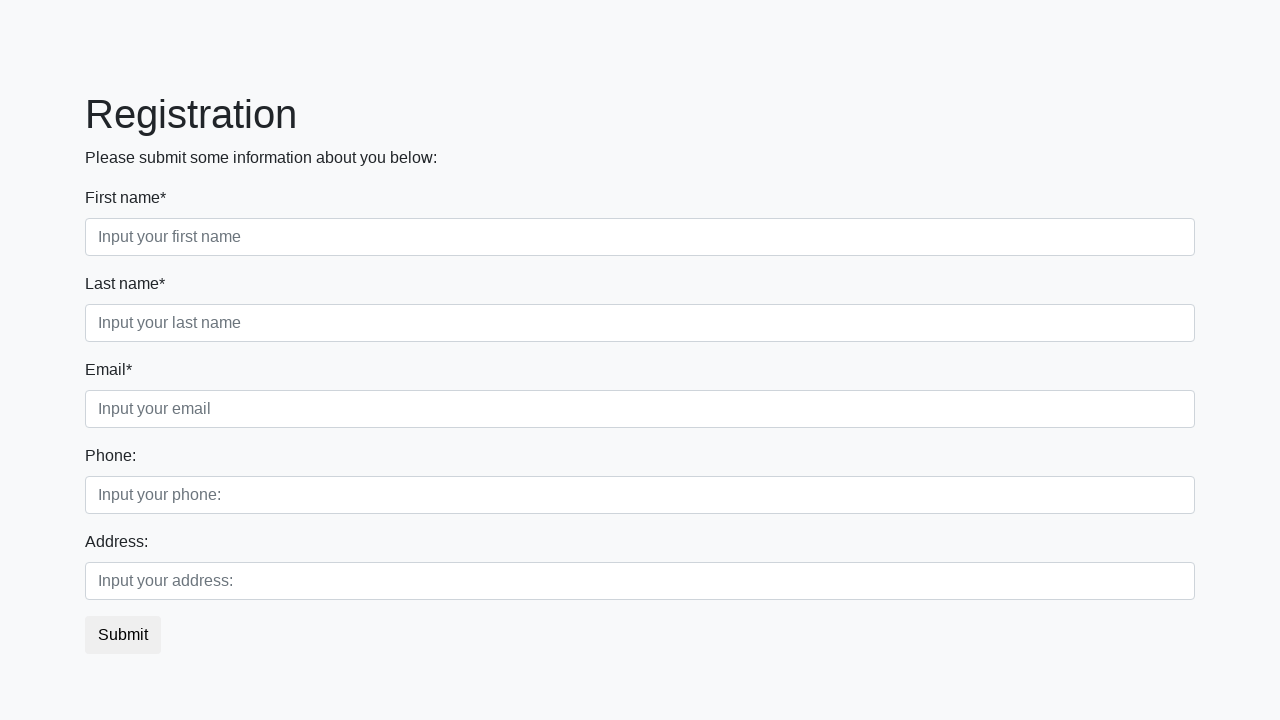

Filled first name field with 'Ivan' on input[placeholder="Input your first name"]
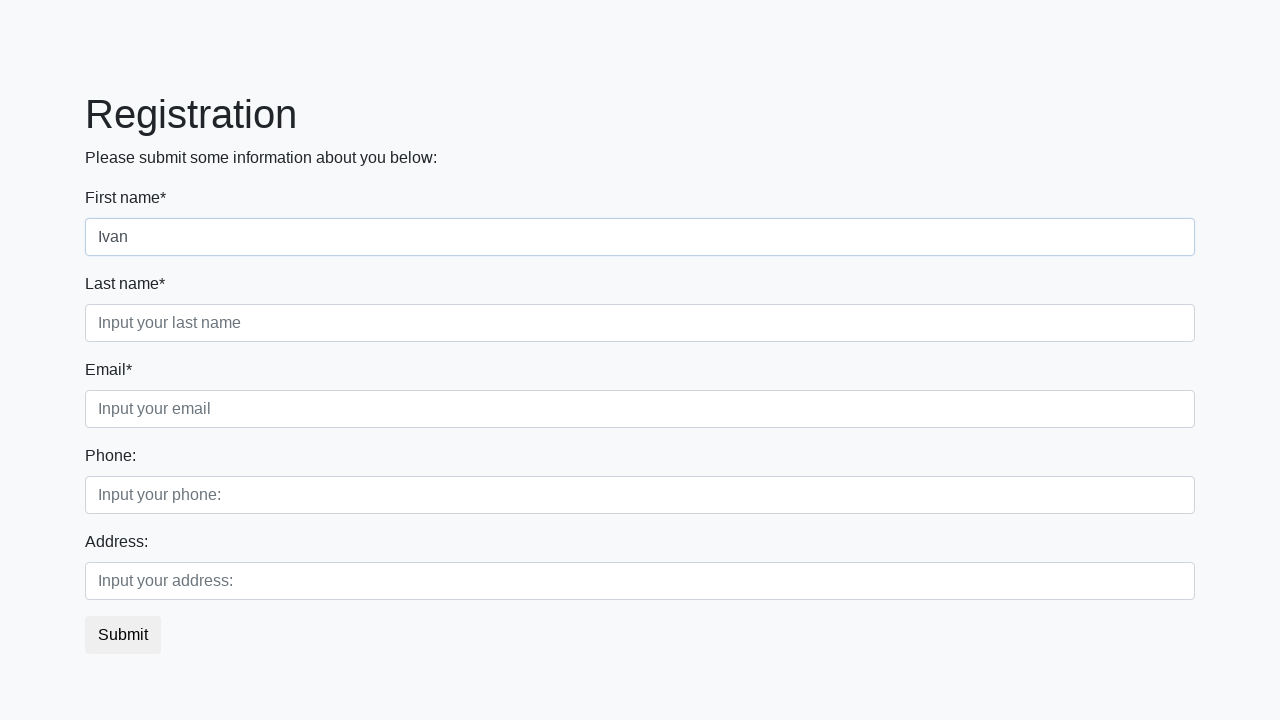

Filled last name field with 'Ivanov' on input[placeholder="Input your last name"]
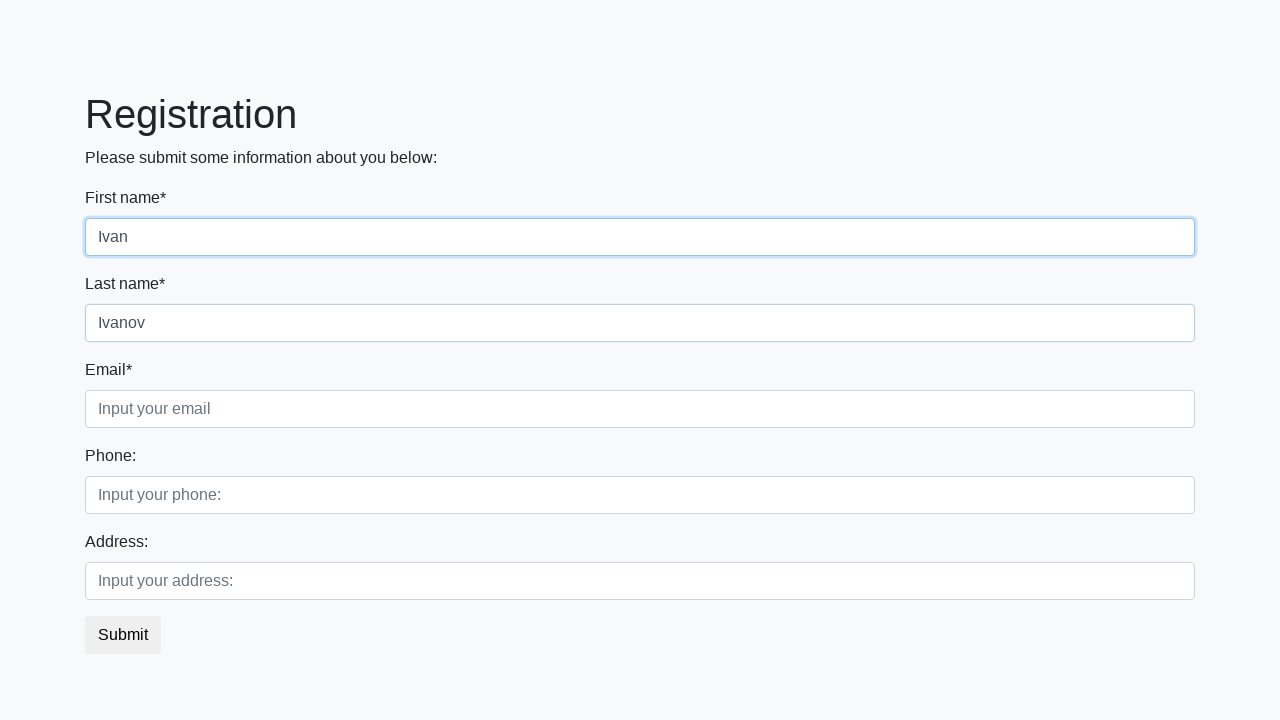

Filled email field with 'Ivan@petrov.com' on input[placeholder="Input your email"]
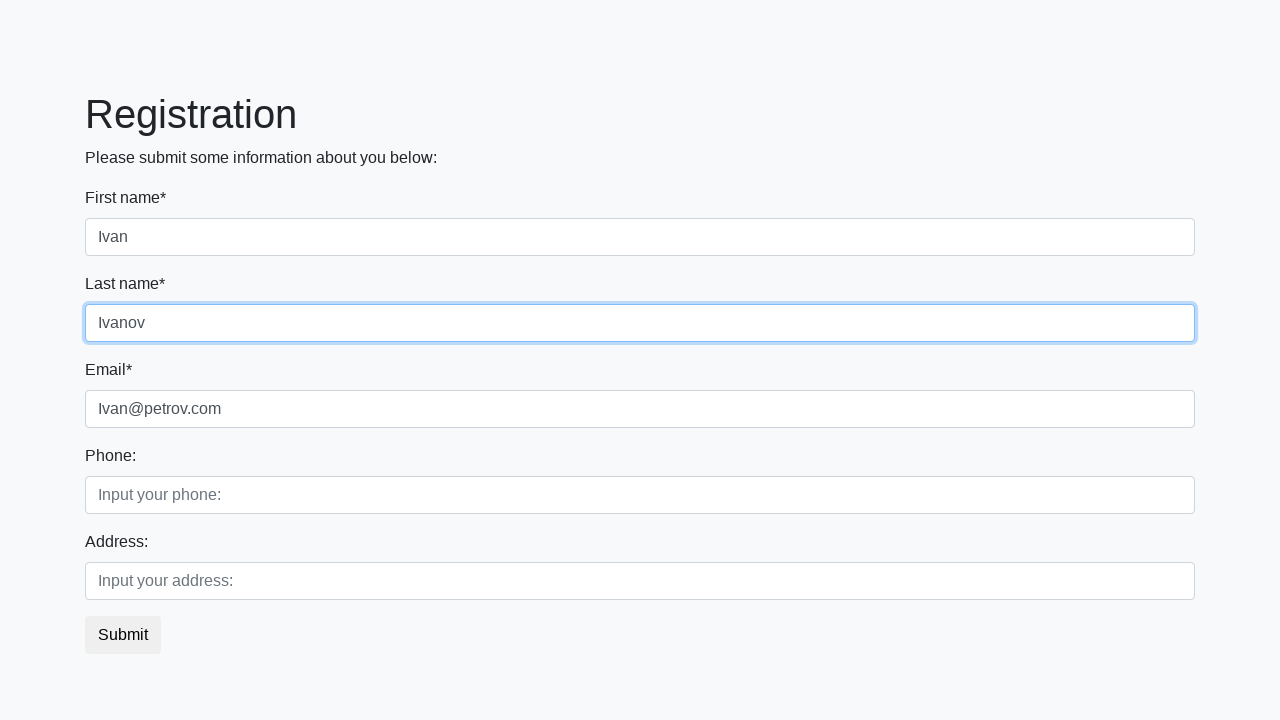

Clicked submit button to register at (123, 635) on button[type="submit"]
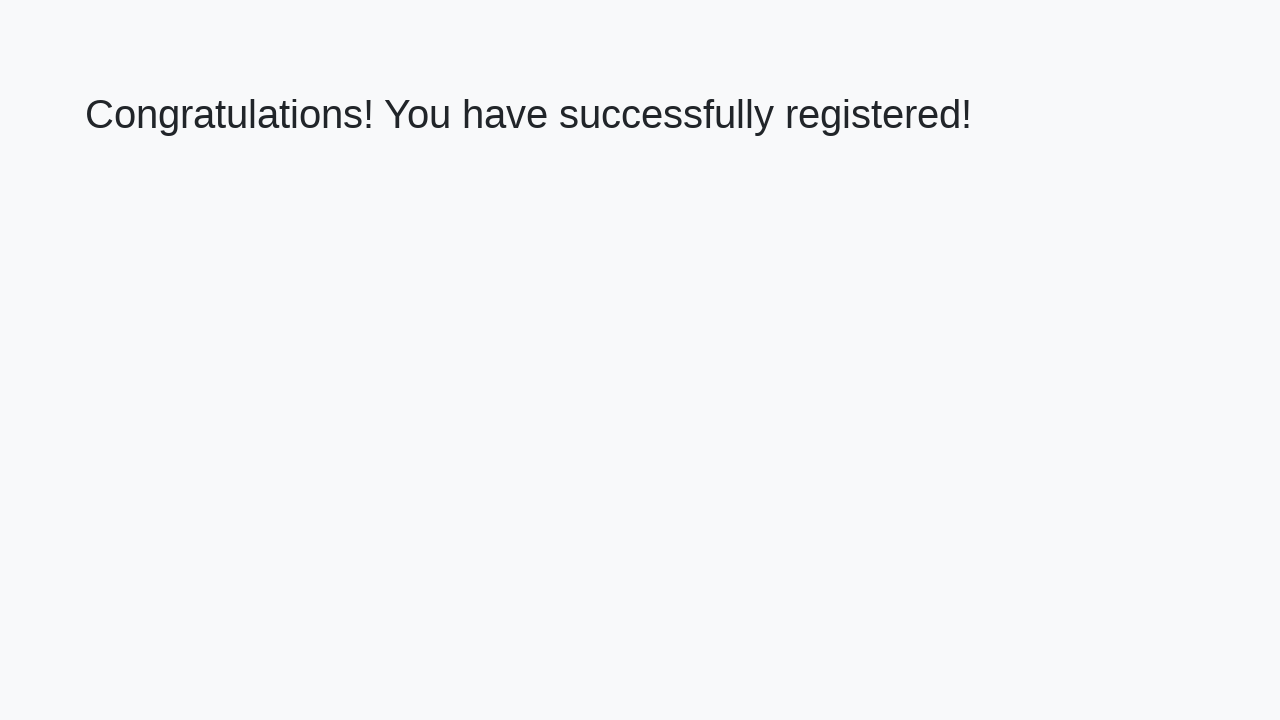

Success message heading loaded
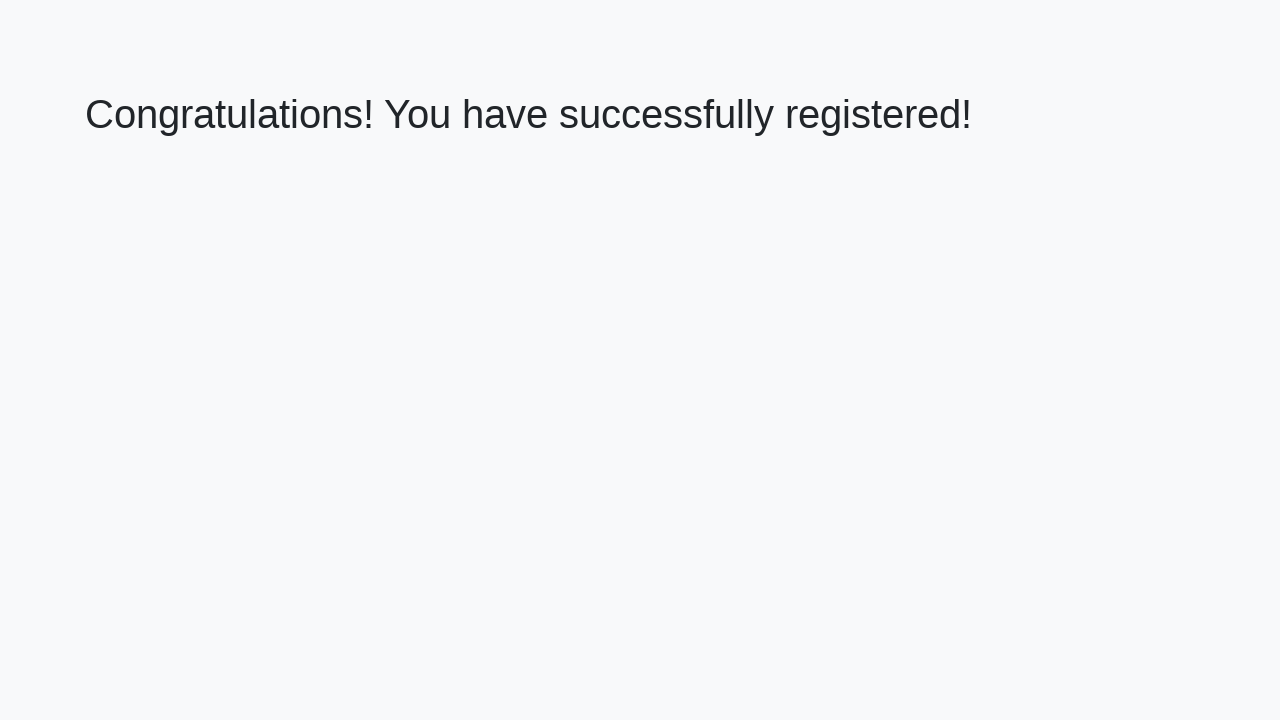

Retrieved welcome text from heading
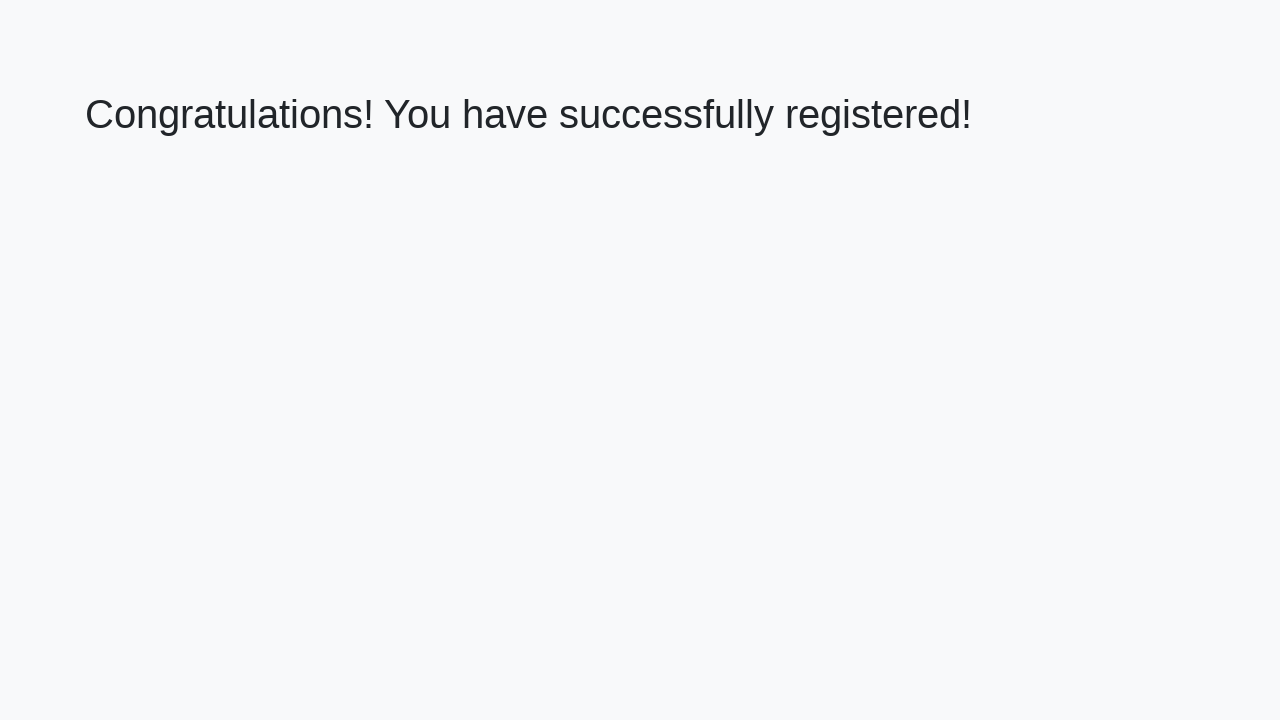

Verified successful registration message
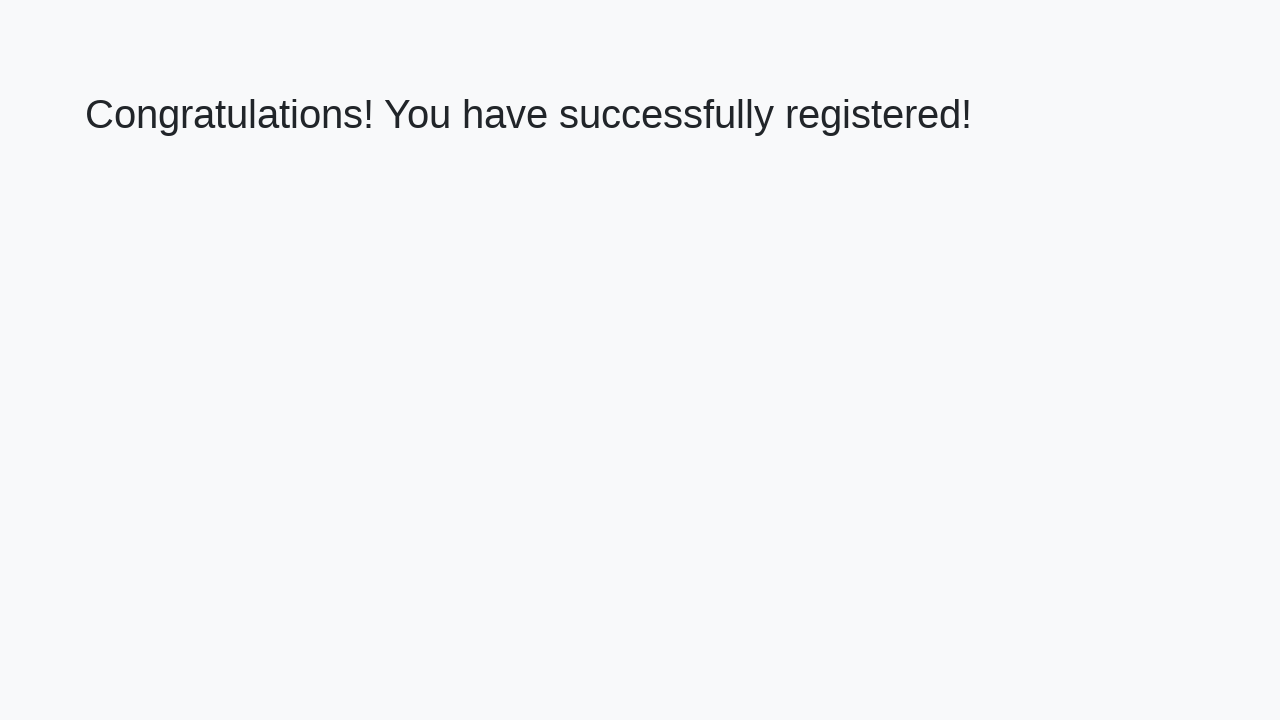

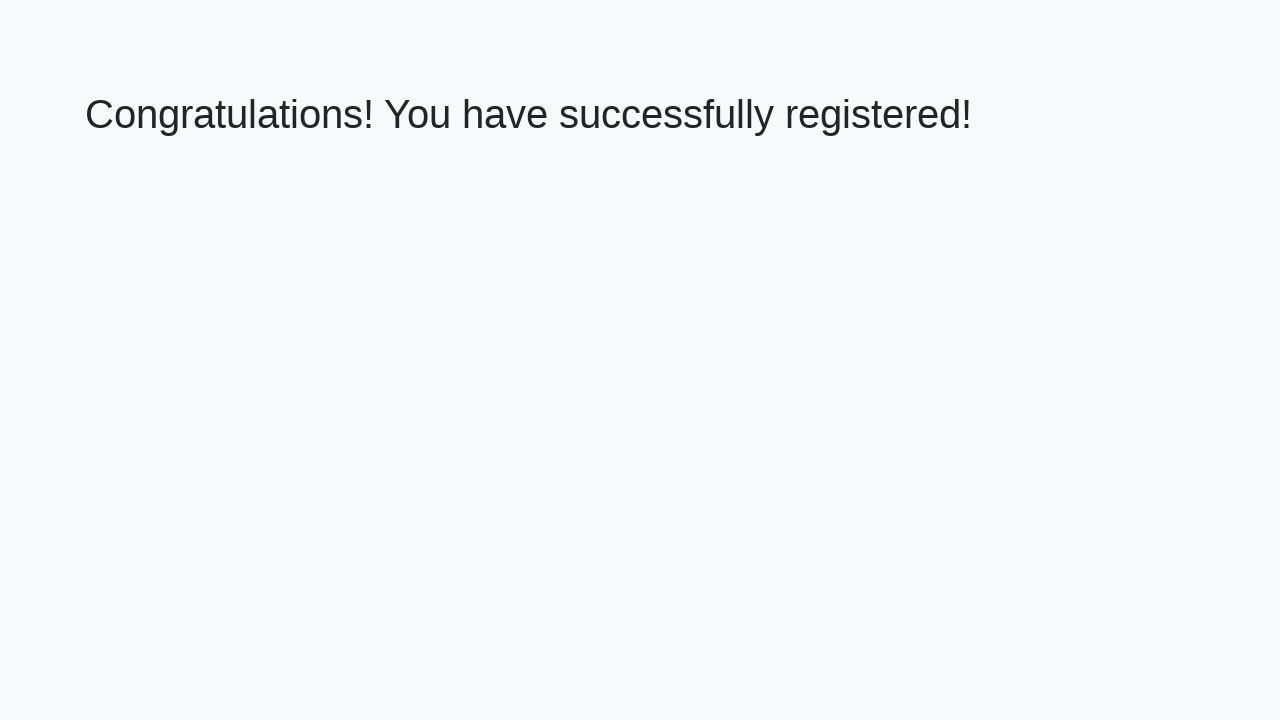